Tests editing a todo item by double-clicking, changing text, and pressing Enter

Starting URL: https://demo.playwright.dev/todomvc

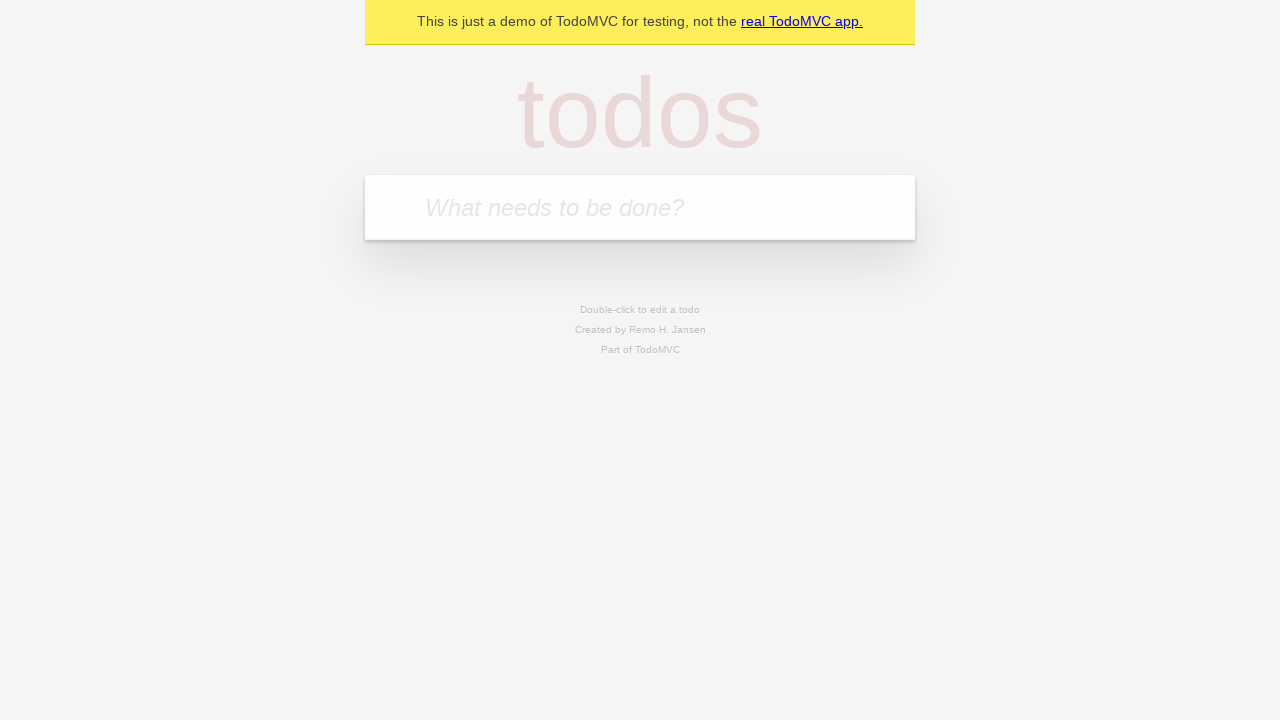

Filled todo input with 'buy some cheese' on internal:attr=[placeholder="What needs to be done?"i]
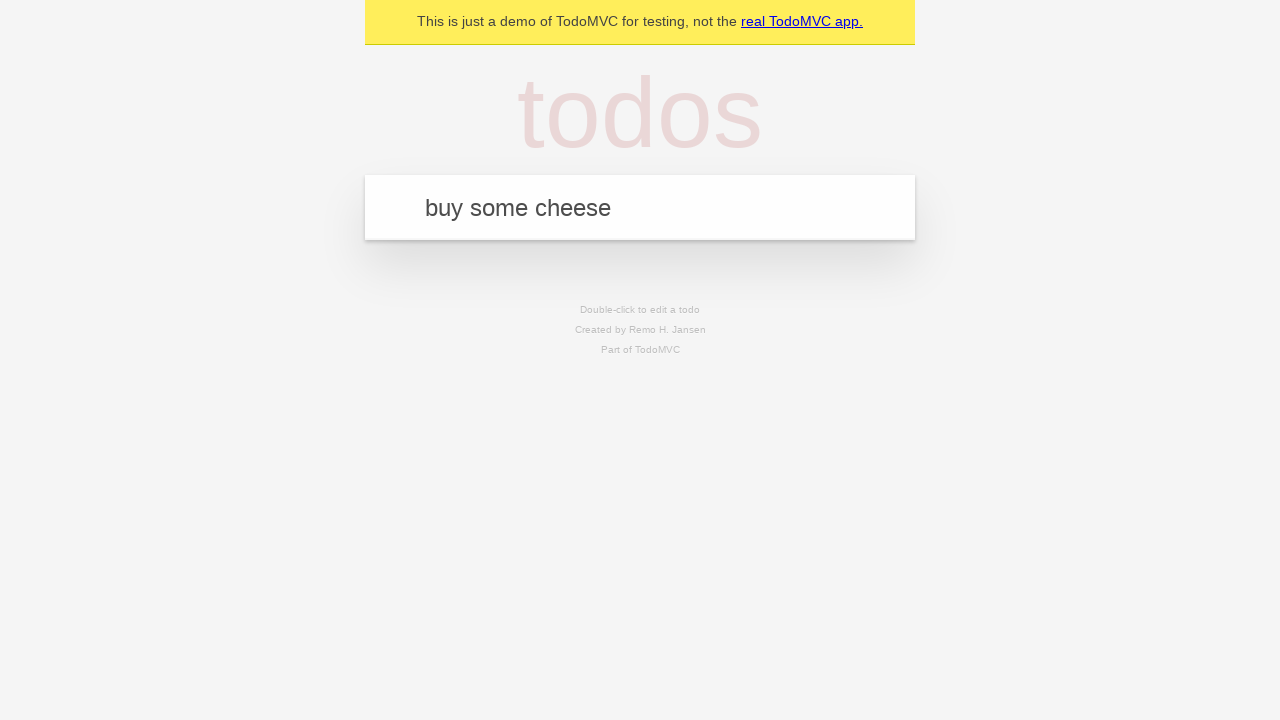

Pressed Enter to create first todo on internal:attr=[placeholder="What needs to be done?"i]
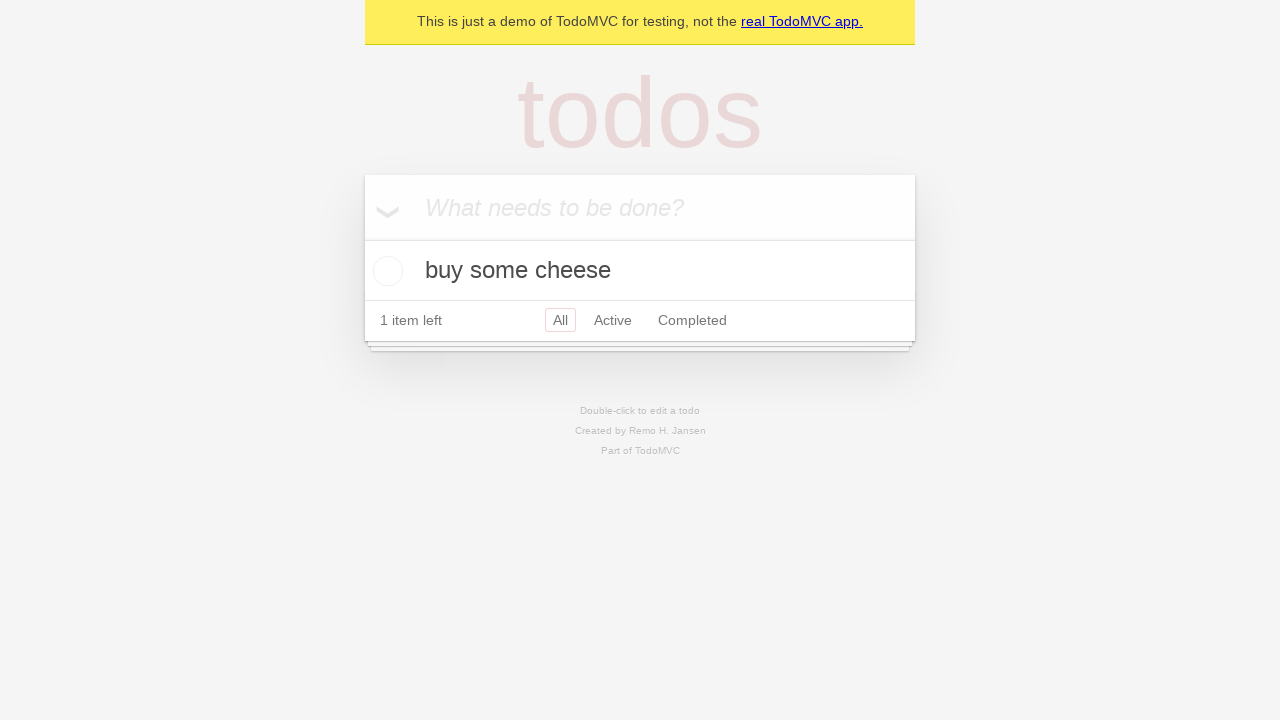

Filled todo input with 'feed the cat' on internal:attr=[placeholder="What needs to be done?"i]
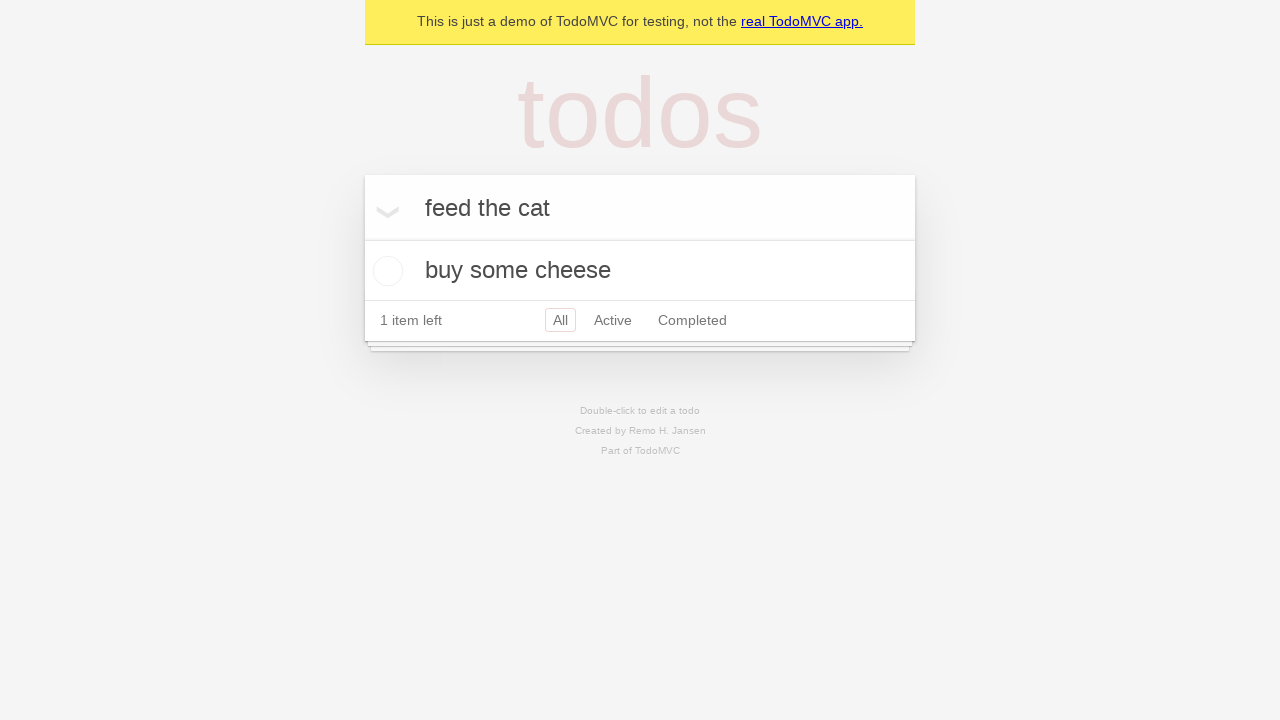

Pressed Enter to create second todo on internal:attr=[placeholder="What needs to be done?"i]
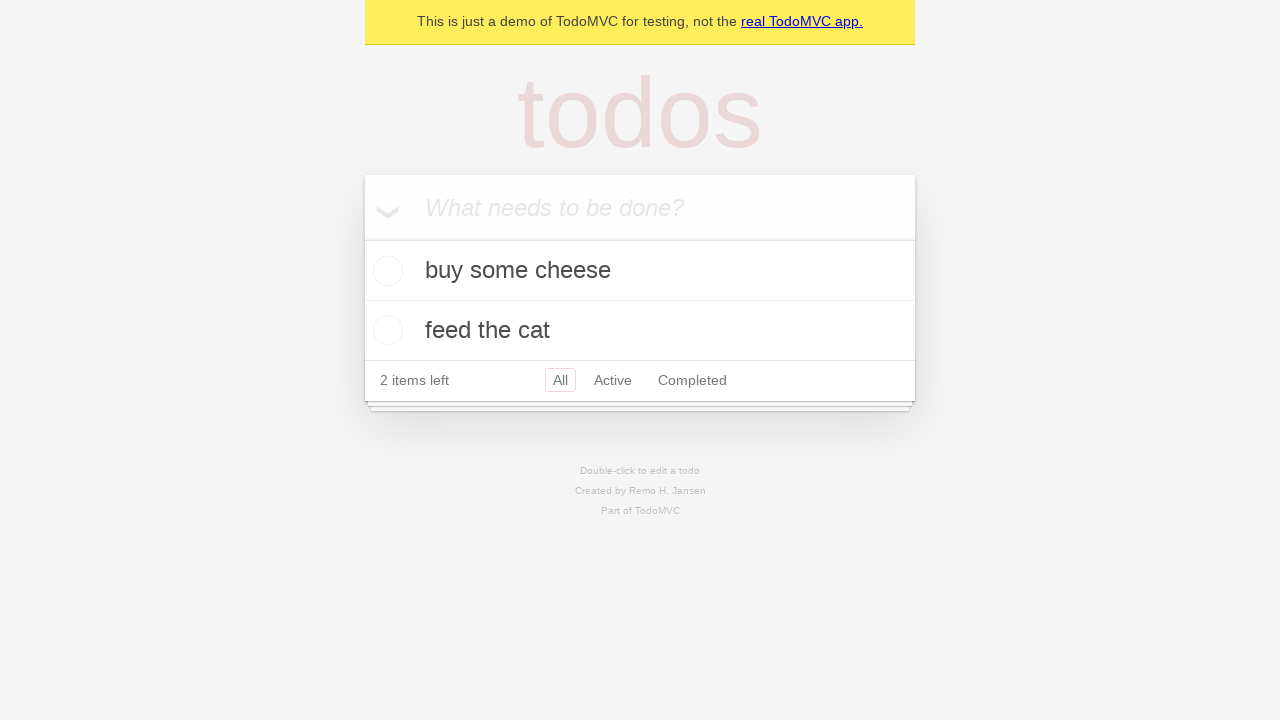

Filled todo input with 'book a doctors appointment' on internal:attr=[placeholder="What needs to be done?"i]
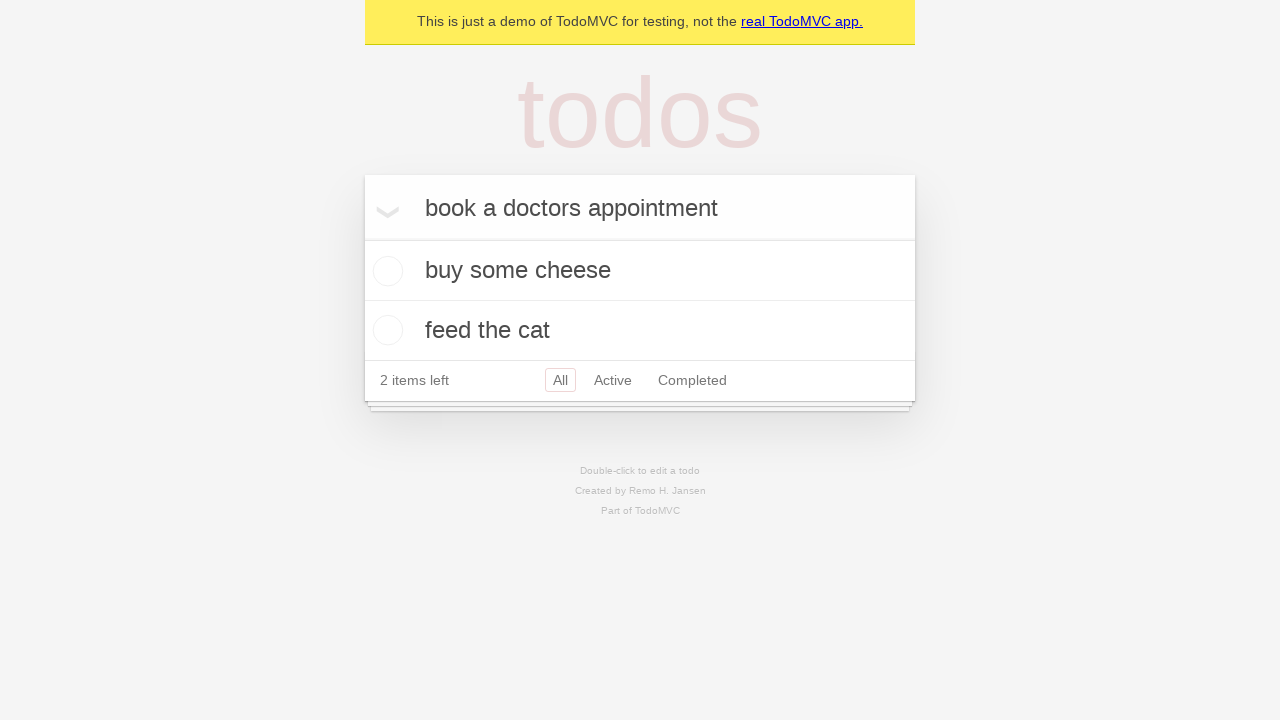

Pressed Enter to create third todo on internal:attr=[placeholder="What needs to be done?"i]
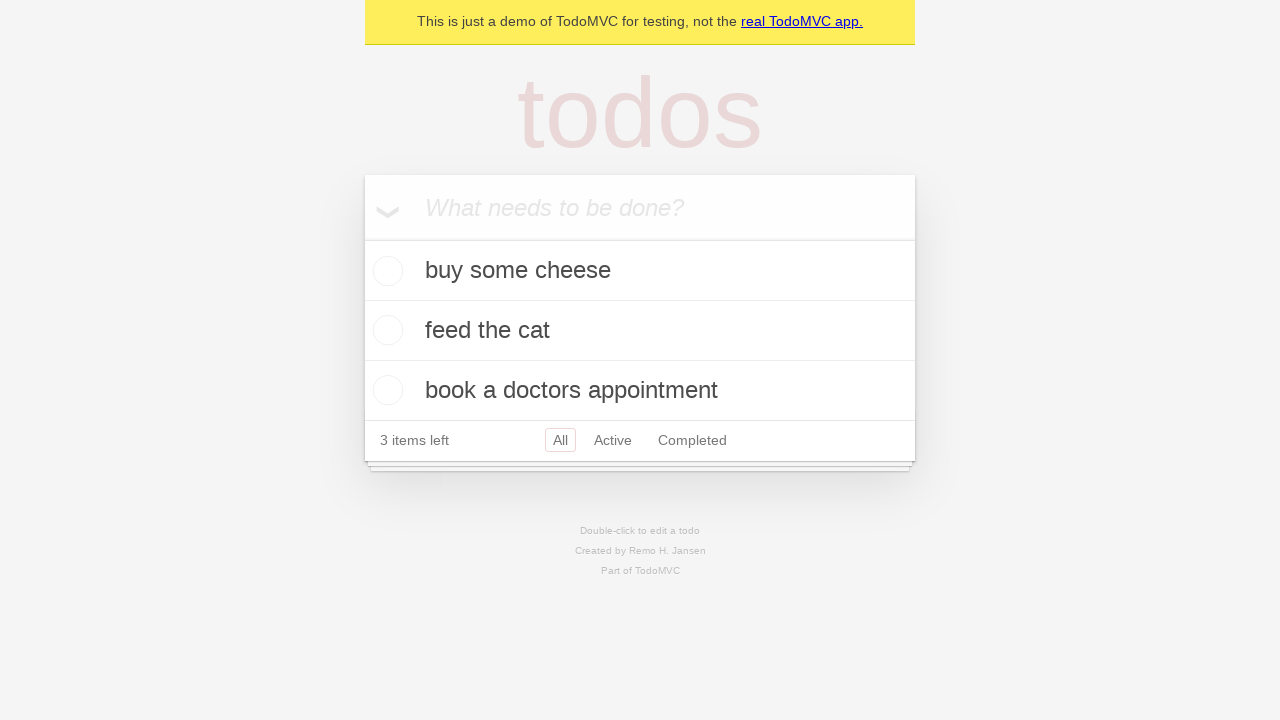

Double-clicked second todo item to enter edit mode at (640, 331) on internal:testid=[data-testid="todo-item"s] >> nth=1
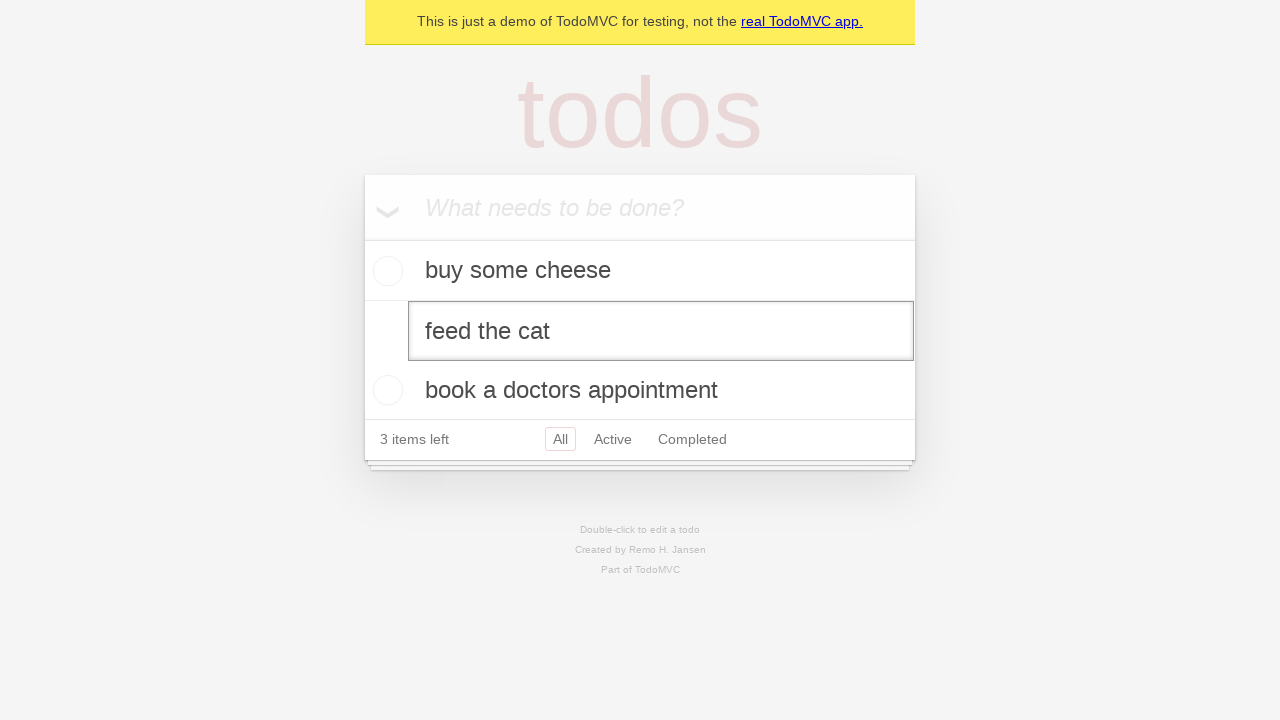

Changed todo text to 'buy some sausages' on internal:testid=[data-testid="todo-item"s] >> nth=1 >> internal:role=textbox[nam
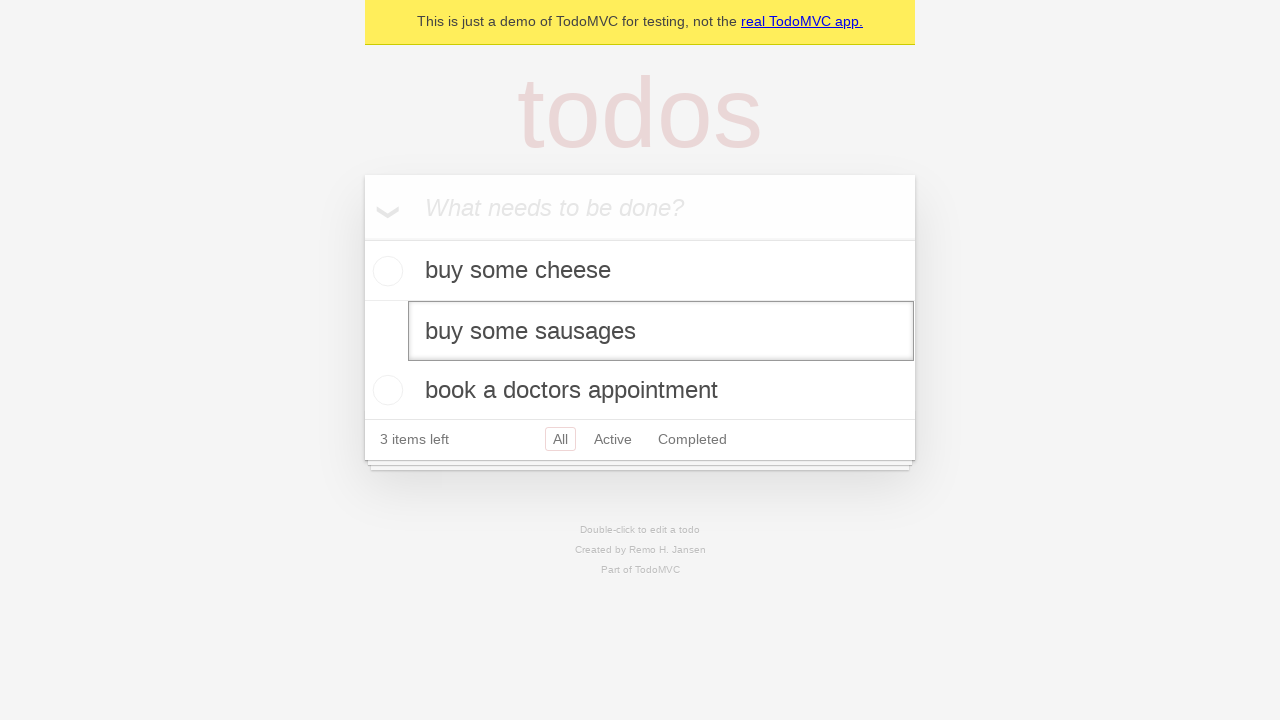

Pressed Enter to save the edited todo item on internal:testid=[data-testid="todo-item"s] >> nth=1 >> internal:role=textbox[nam
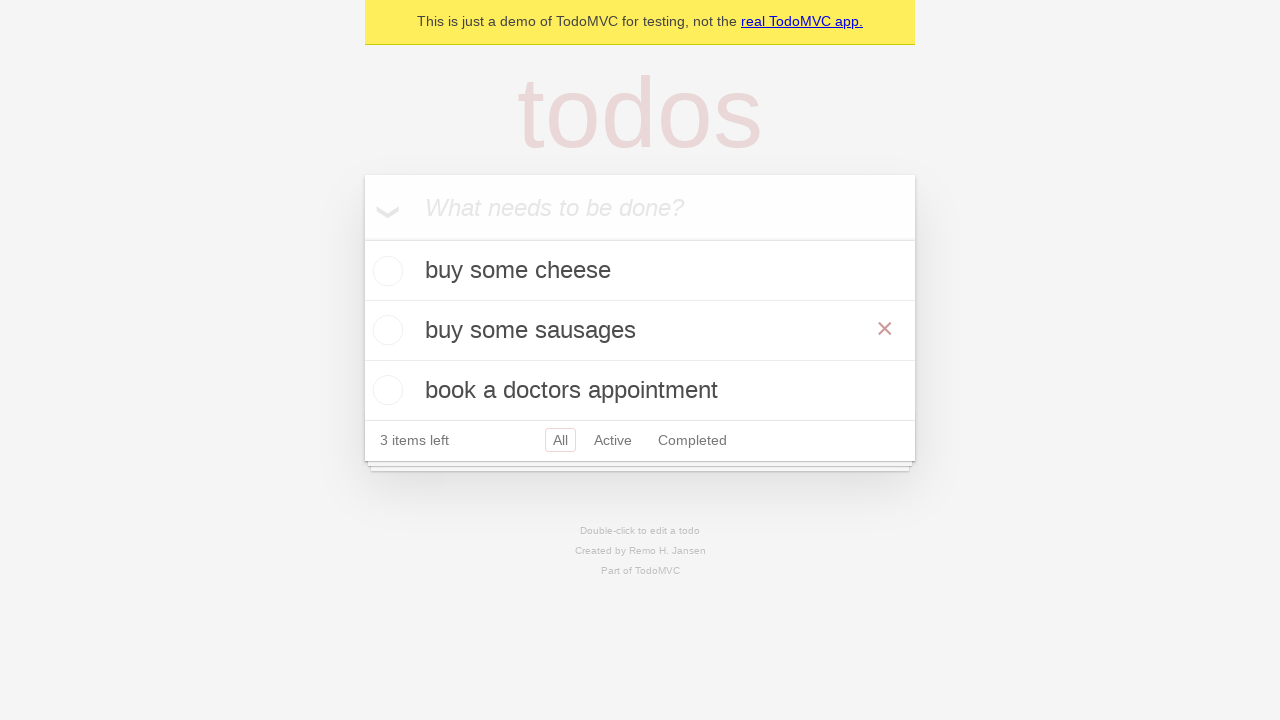

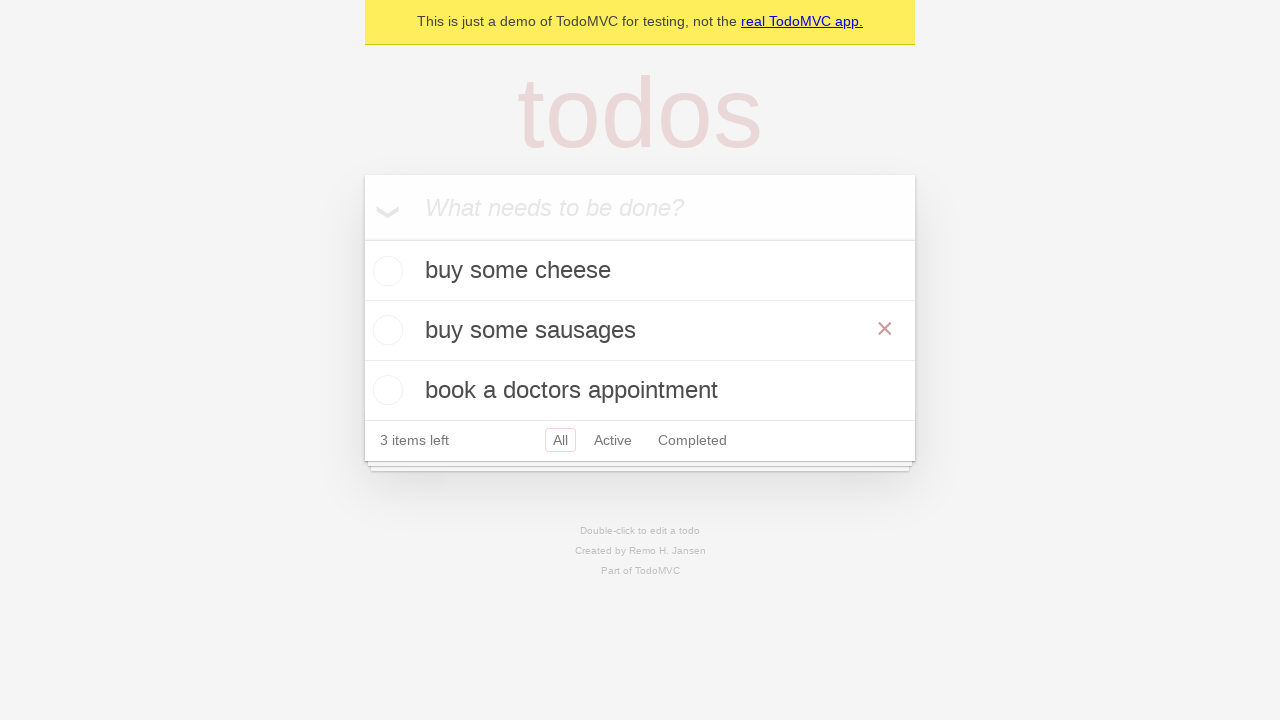